Tests drag and drop functionality by switching to an iframe and dragging a draggable element onto a droppable target using jQuery UI's droppable demo page

Starting URL: https://jqueryui.com/droppable

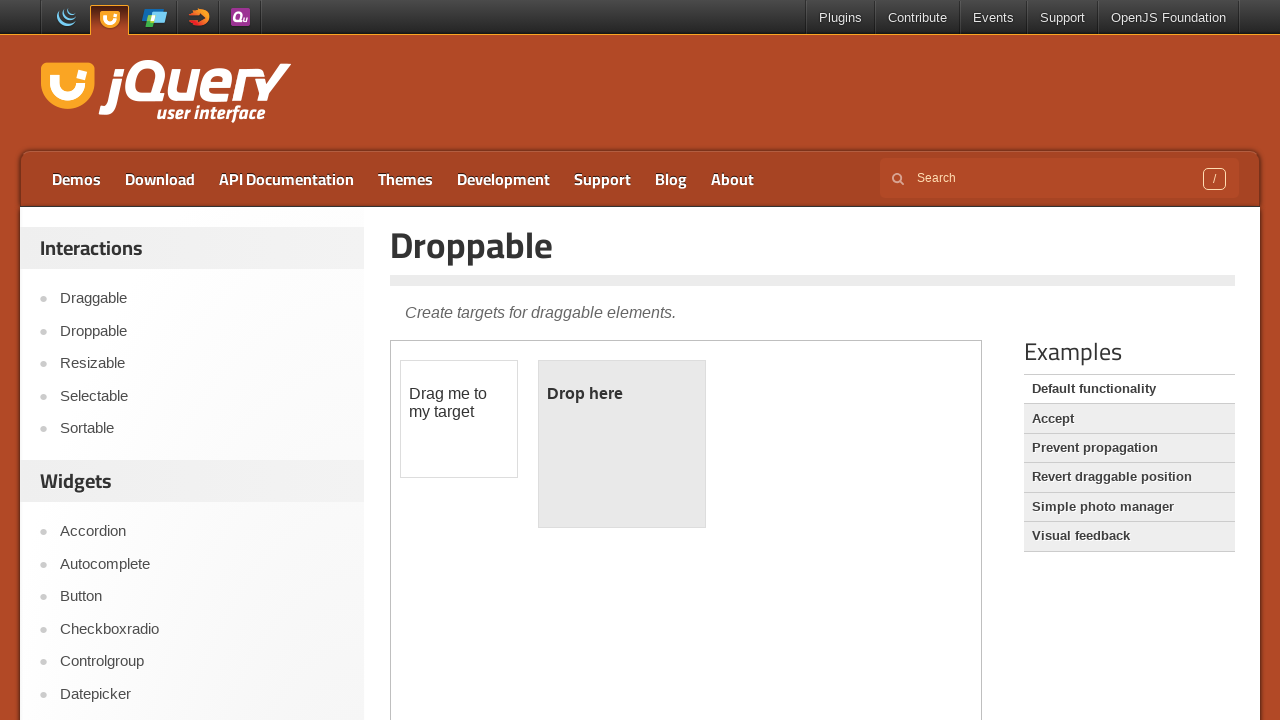

Navigated to jQuery UI droppable demo page
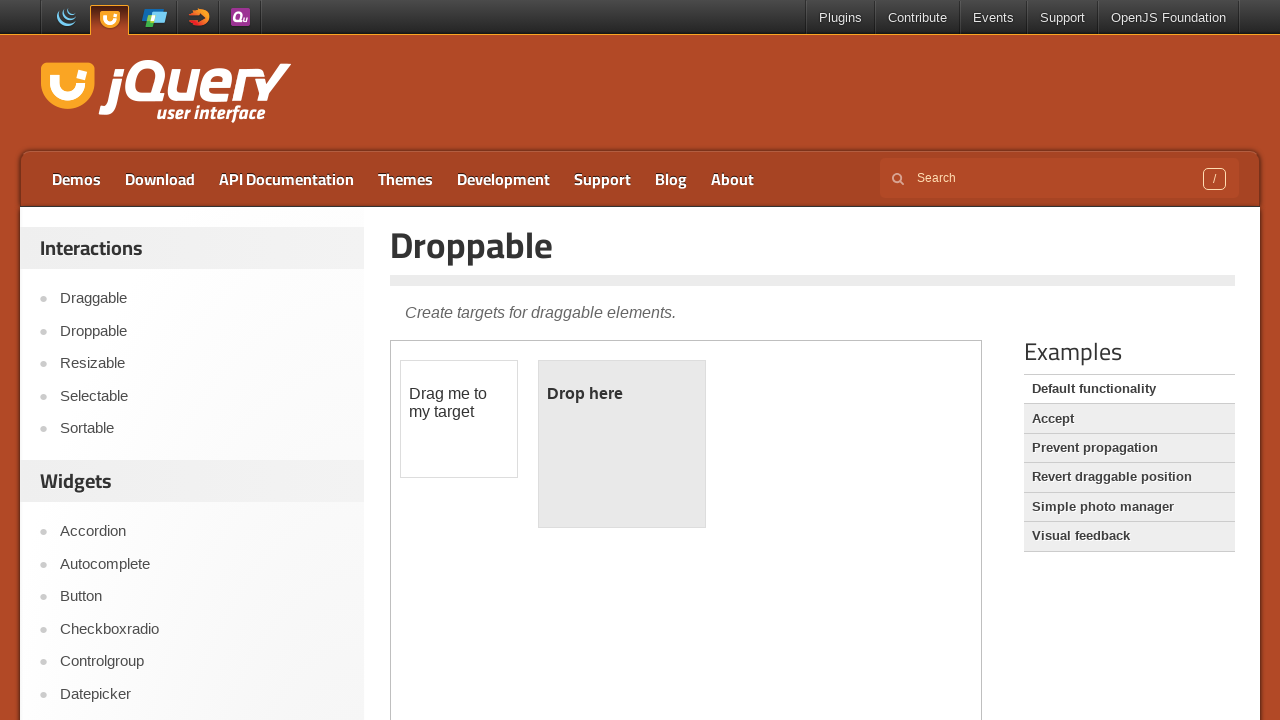

Located iframe containing drag and drop demo
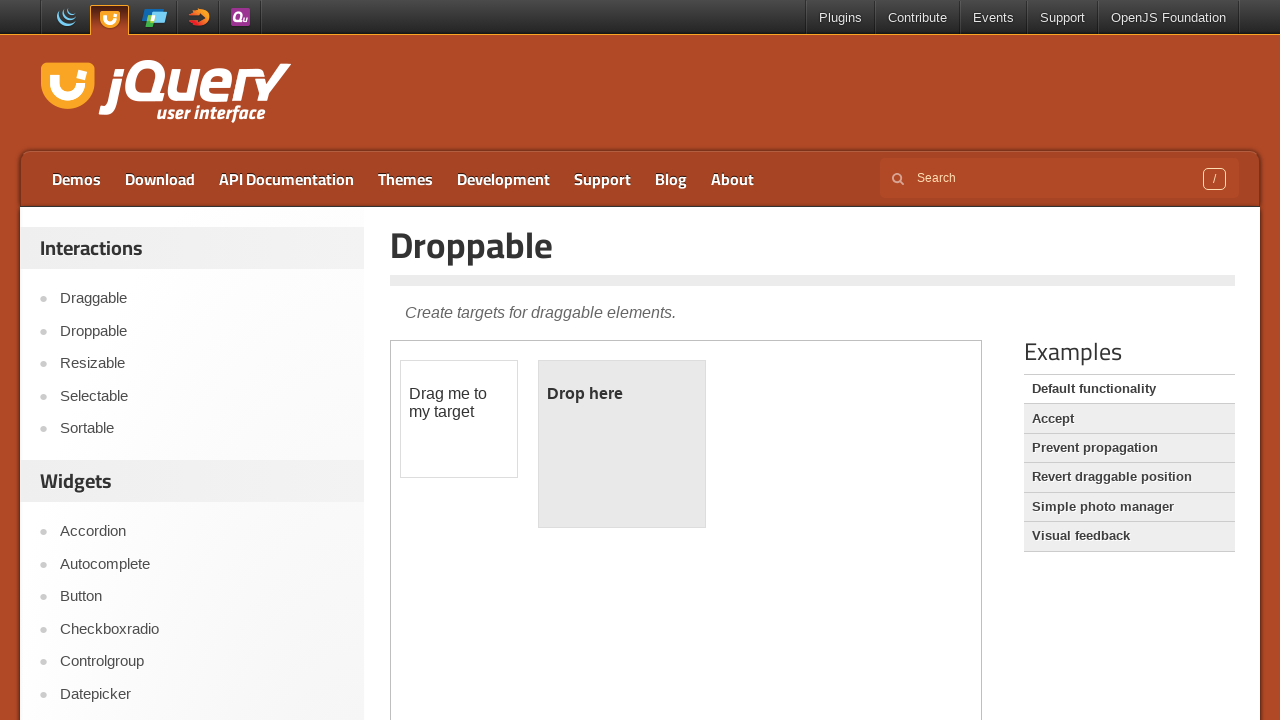

Located draggable element with id 'draggable'
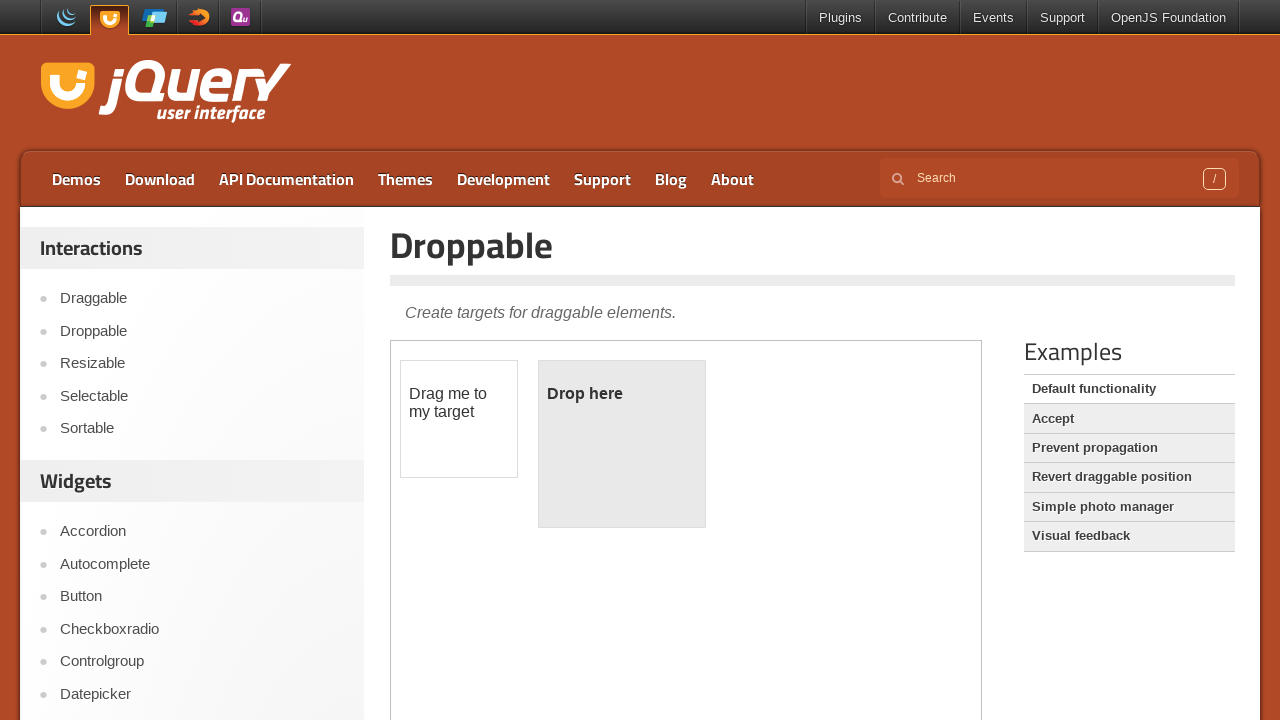

Located droppable target element with id 'droppable'
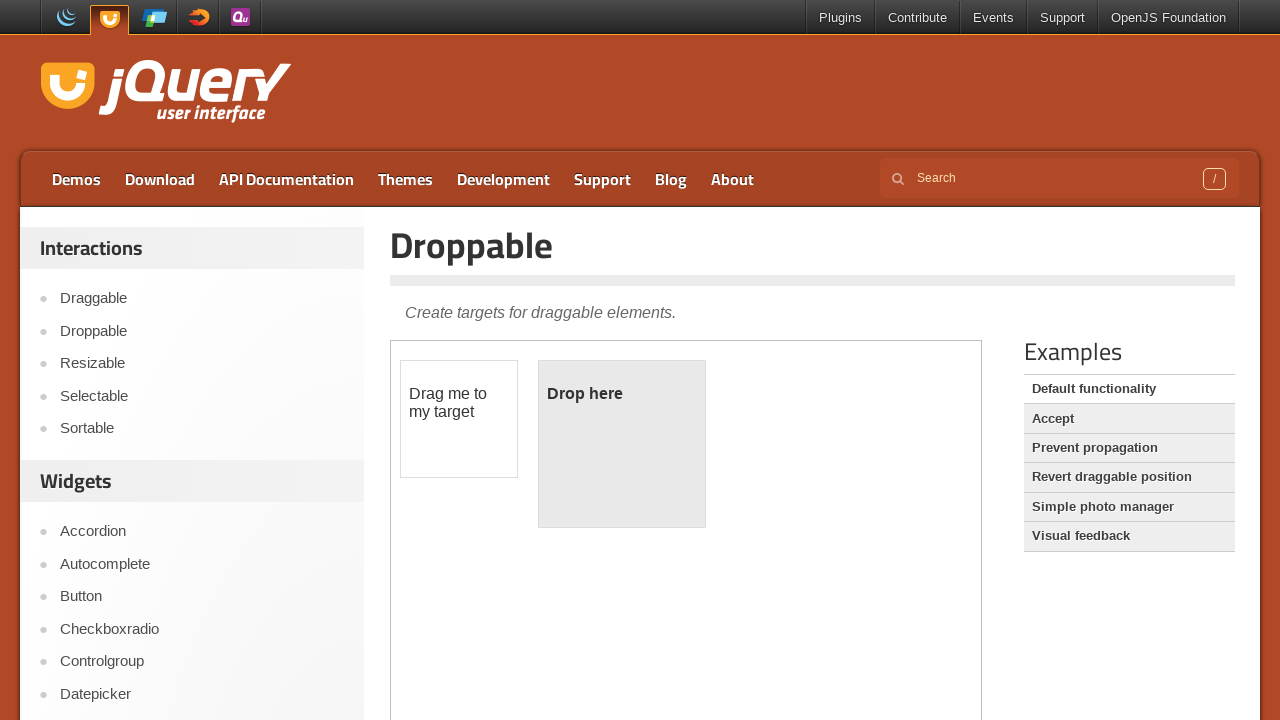

Dragged draggable element onto droppable target at (622, 444)
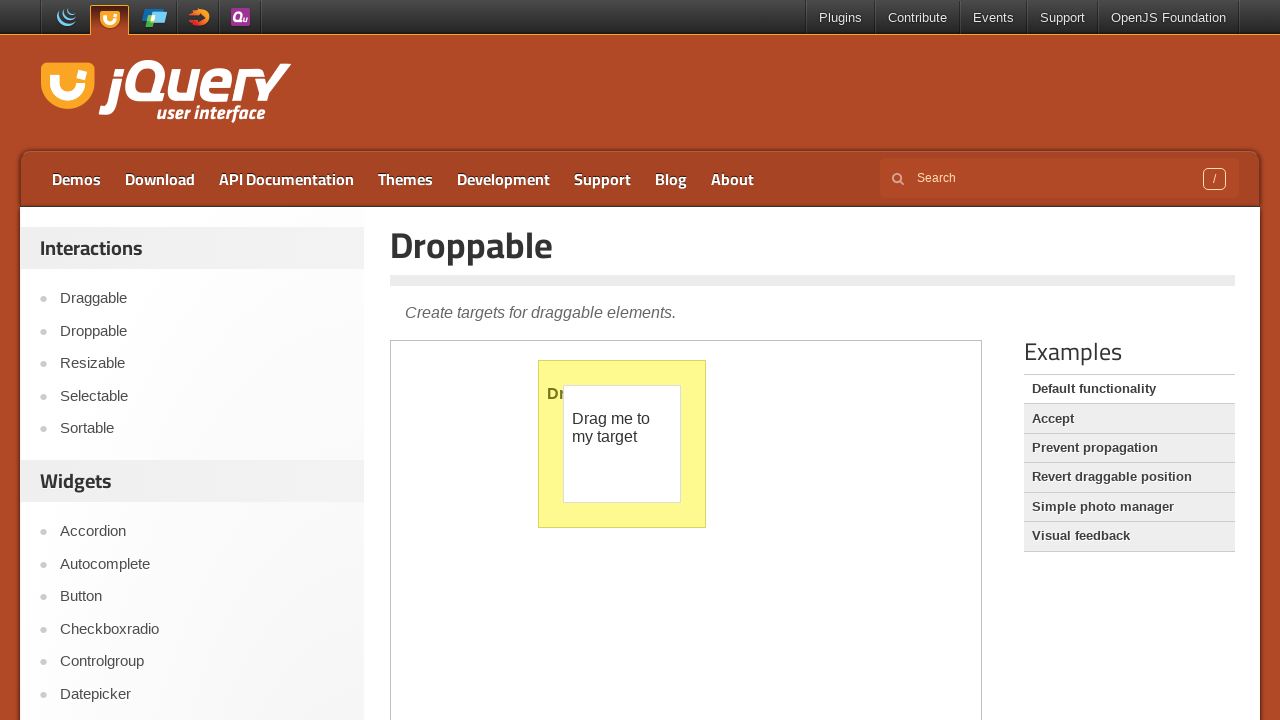

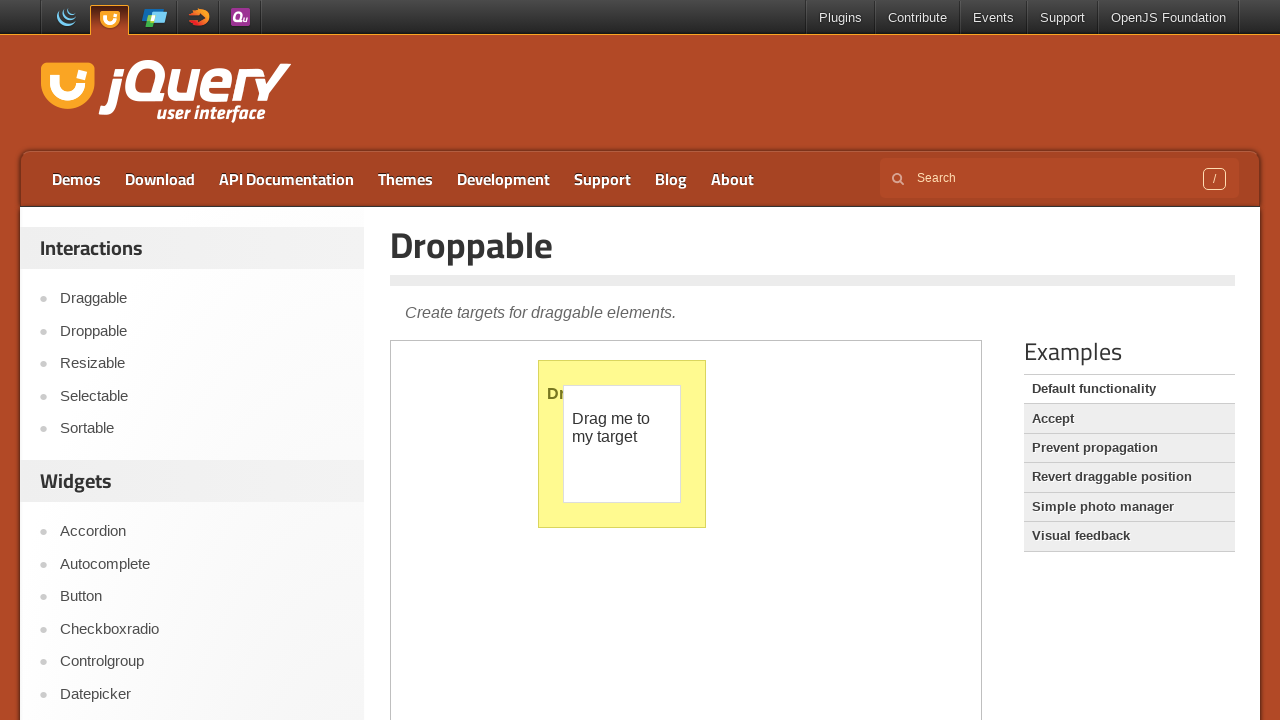